Tests that an enabled unselected checkbox can be toggled on and off

Starting URL: https://www.selenium.dev/selenium/web/formPage.html

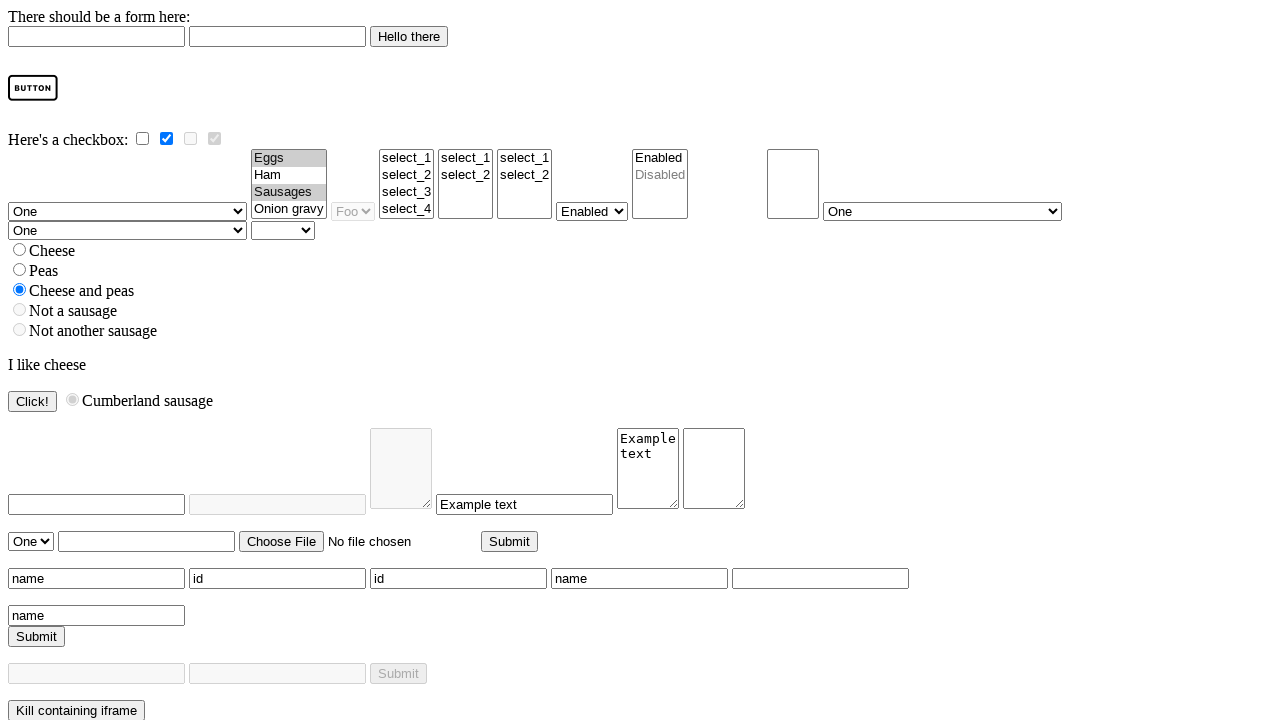

Navigated to form page
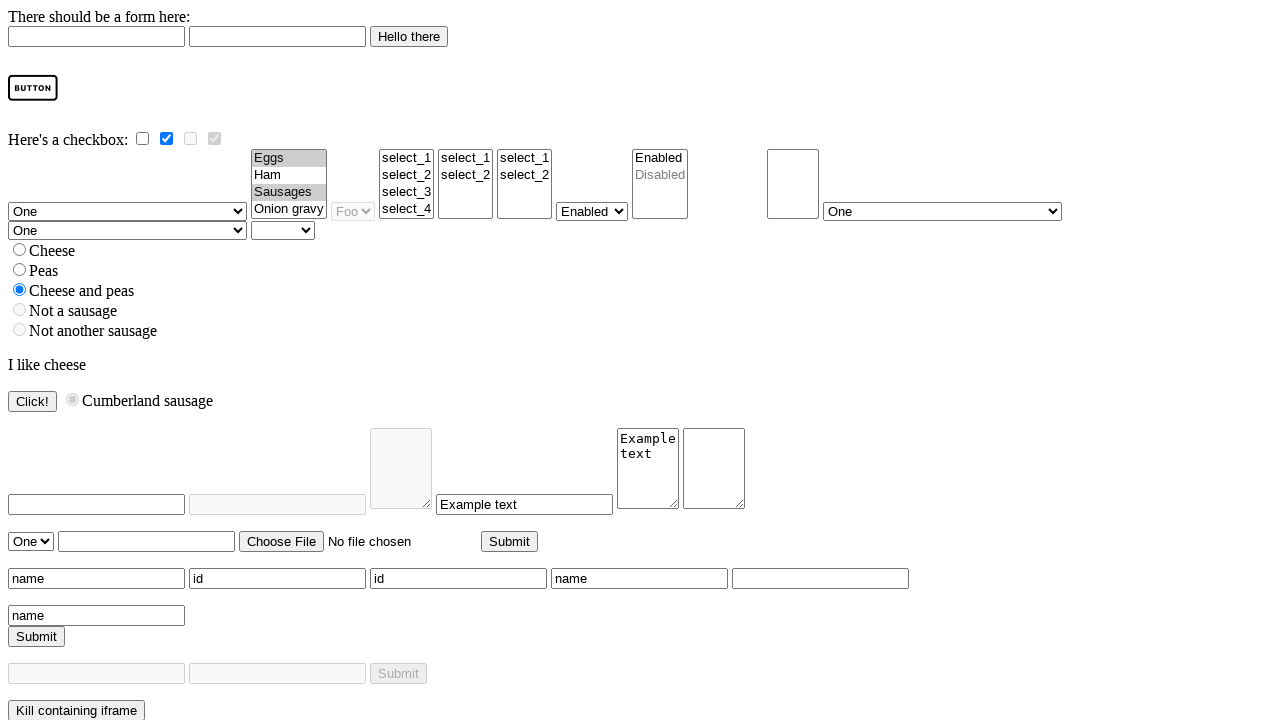

Waited for checkbox element to be visible
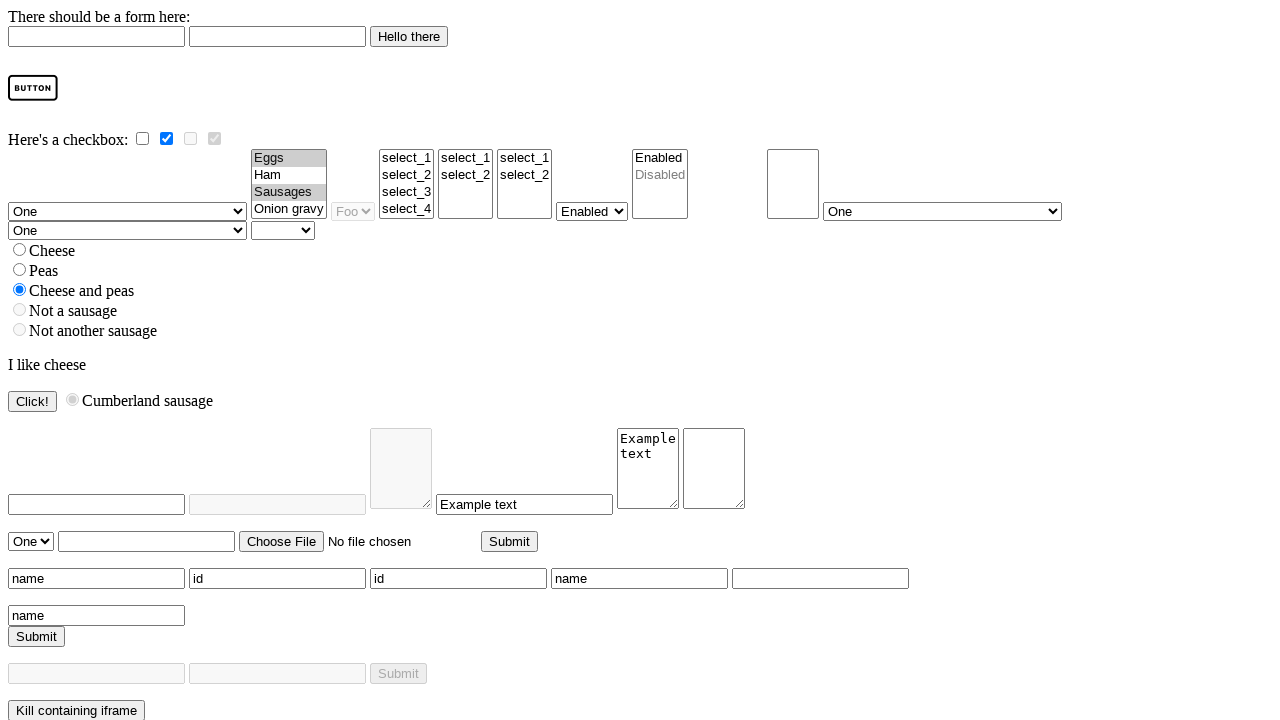

Retrieved initial checkbox state: False
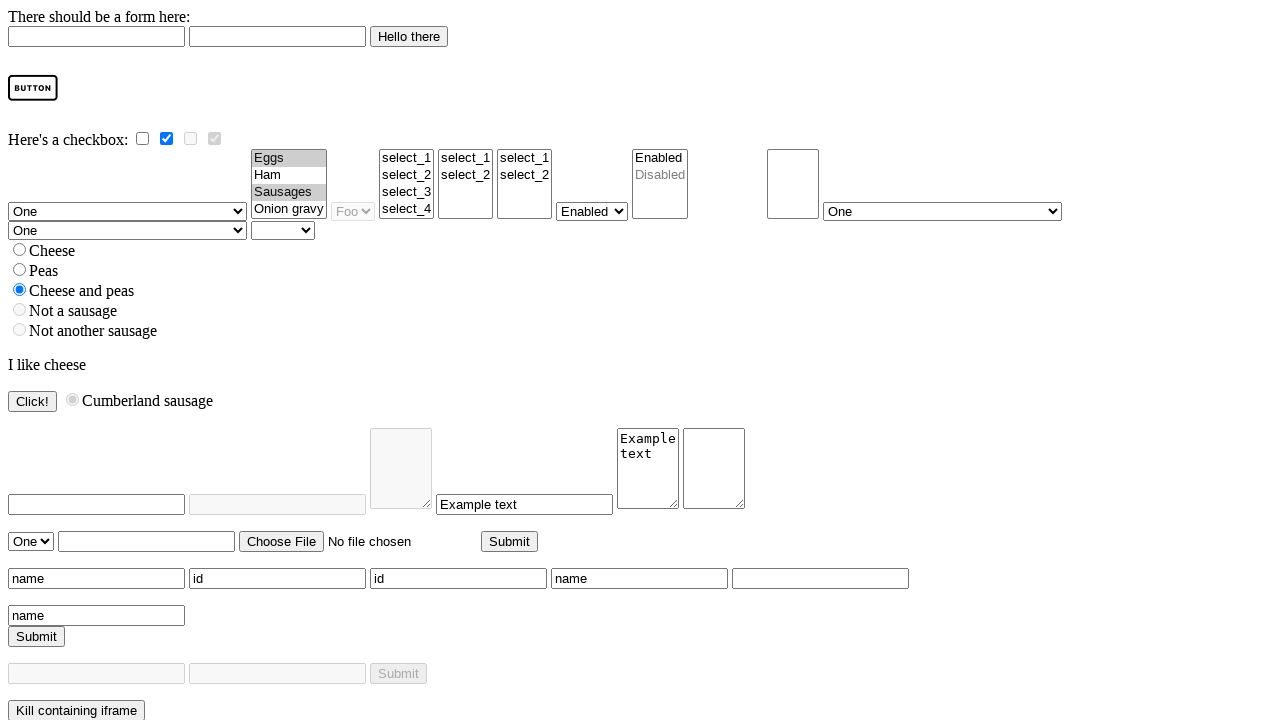

Clicked checkbox to toggle it on at (142, 138) on #checky
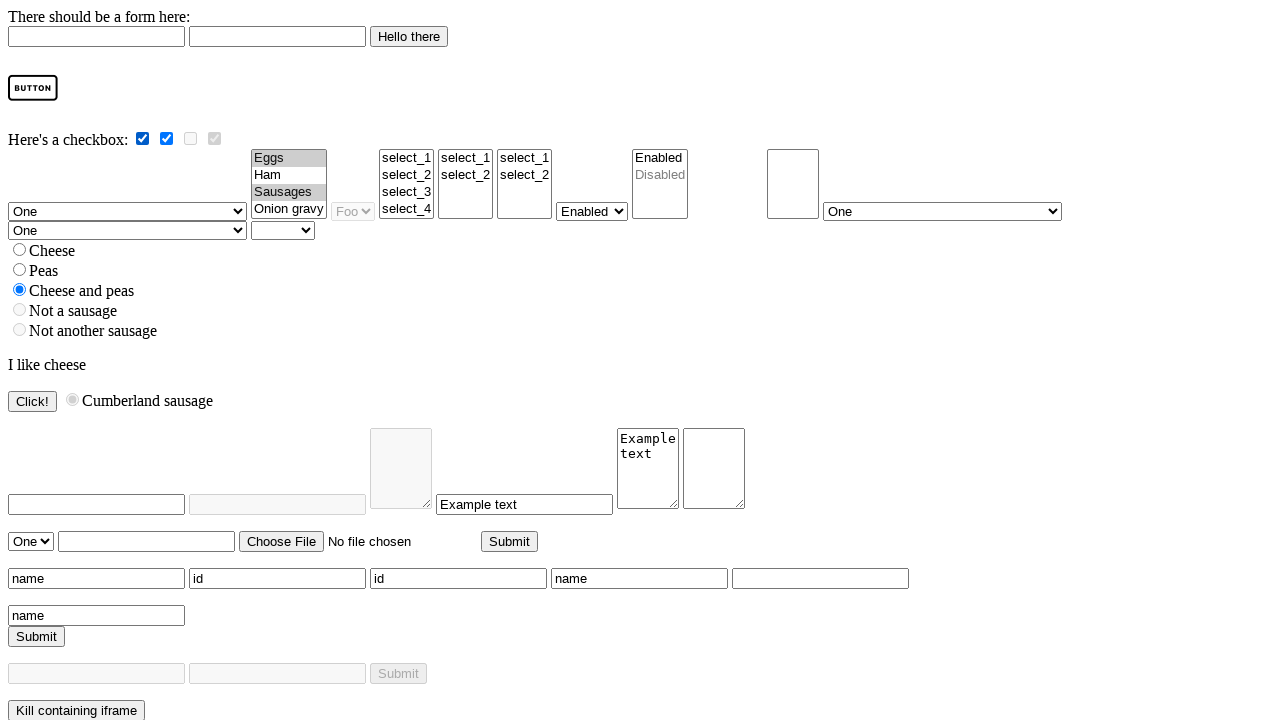

Asserted checkbox state changed after first click
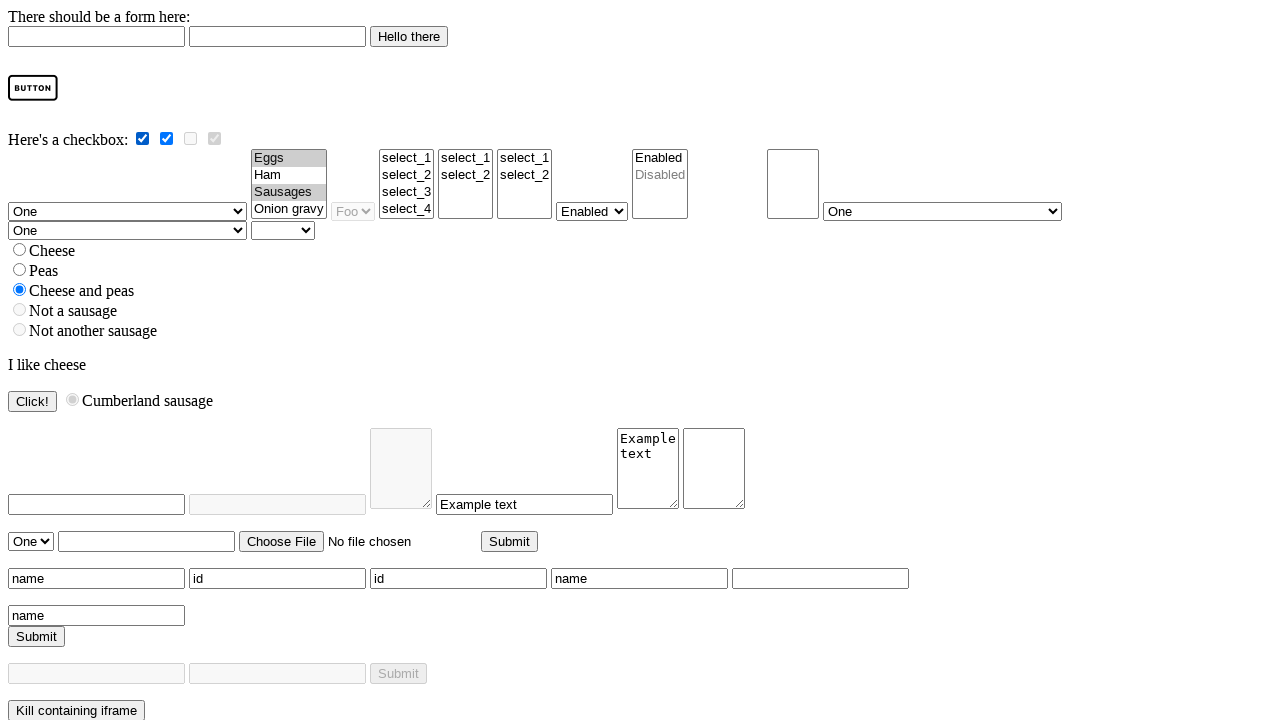

Clicked checkbox to toggle it back at (142, 138) on #checky
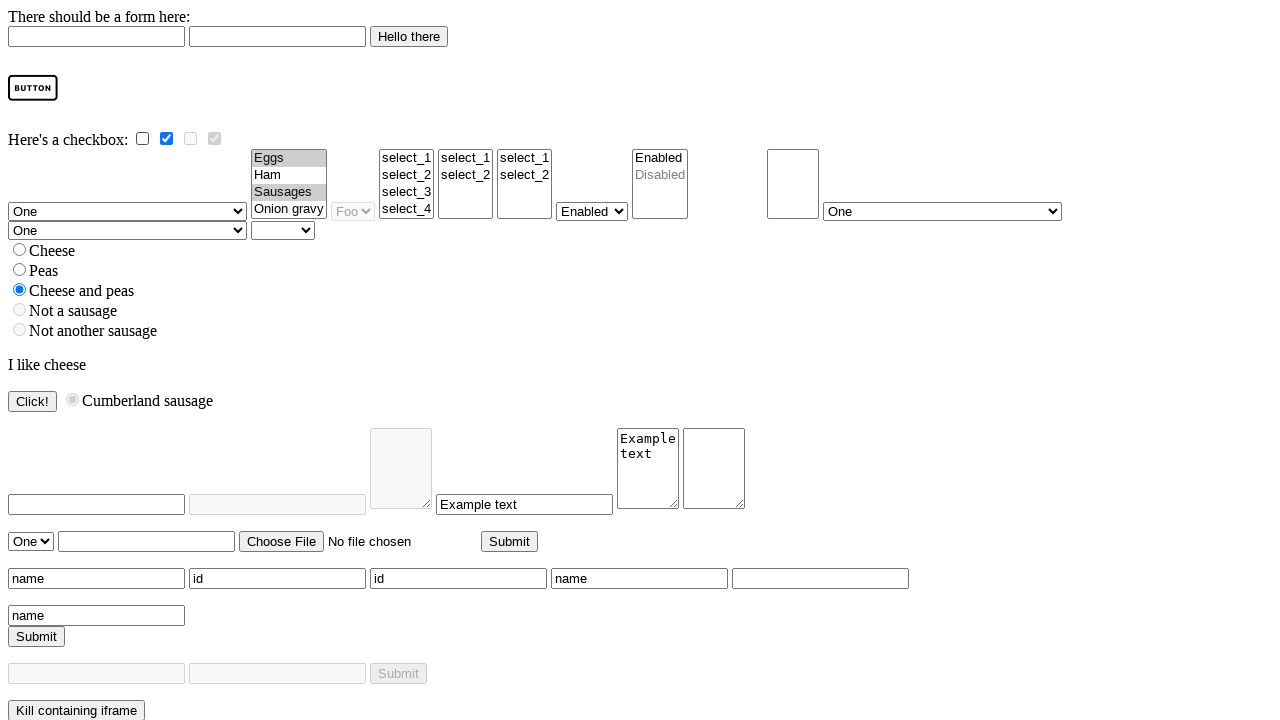

Asserted checkbox state returned to original state
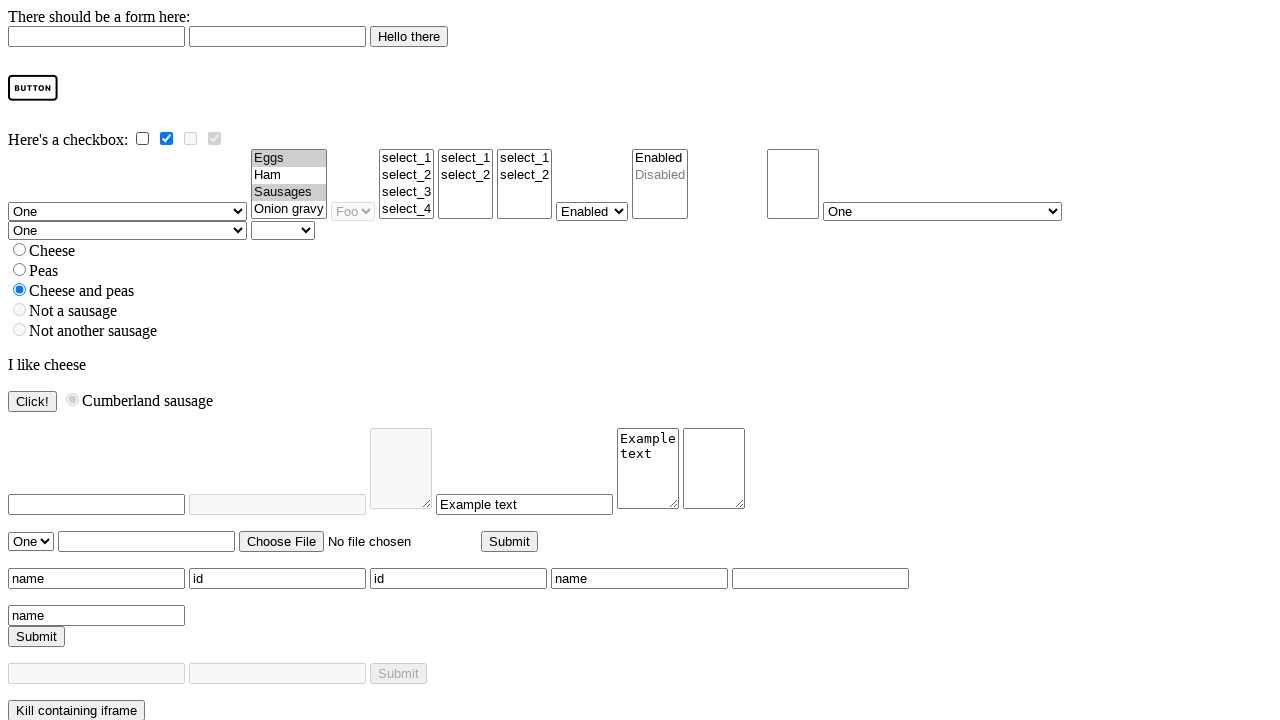

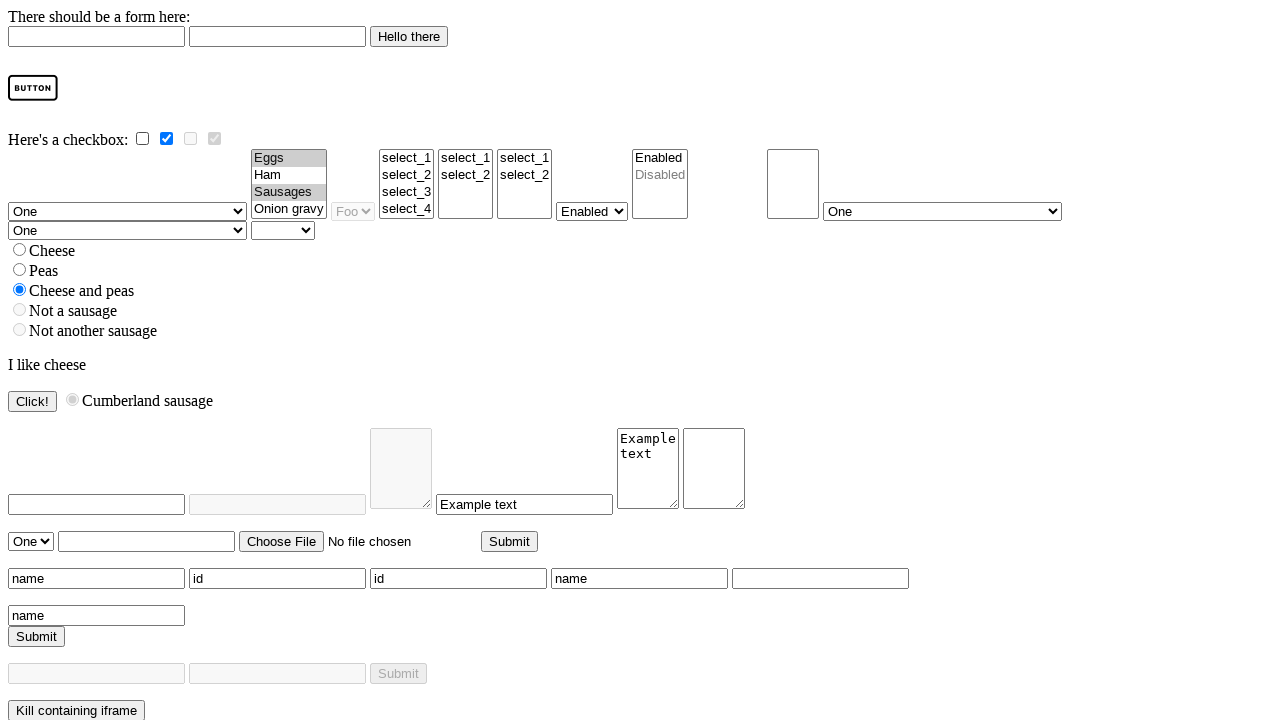